Tests form submission by filling in username, email, and address fields, then clicking the submit button

Starting URL: https://demoqa.com/text-box

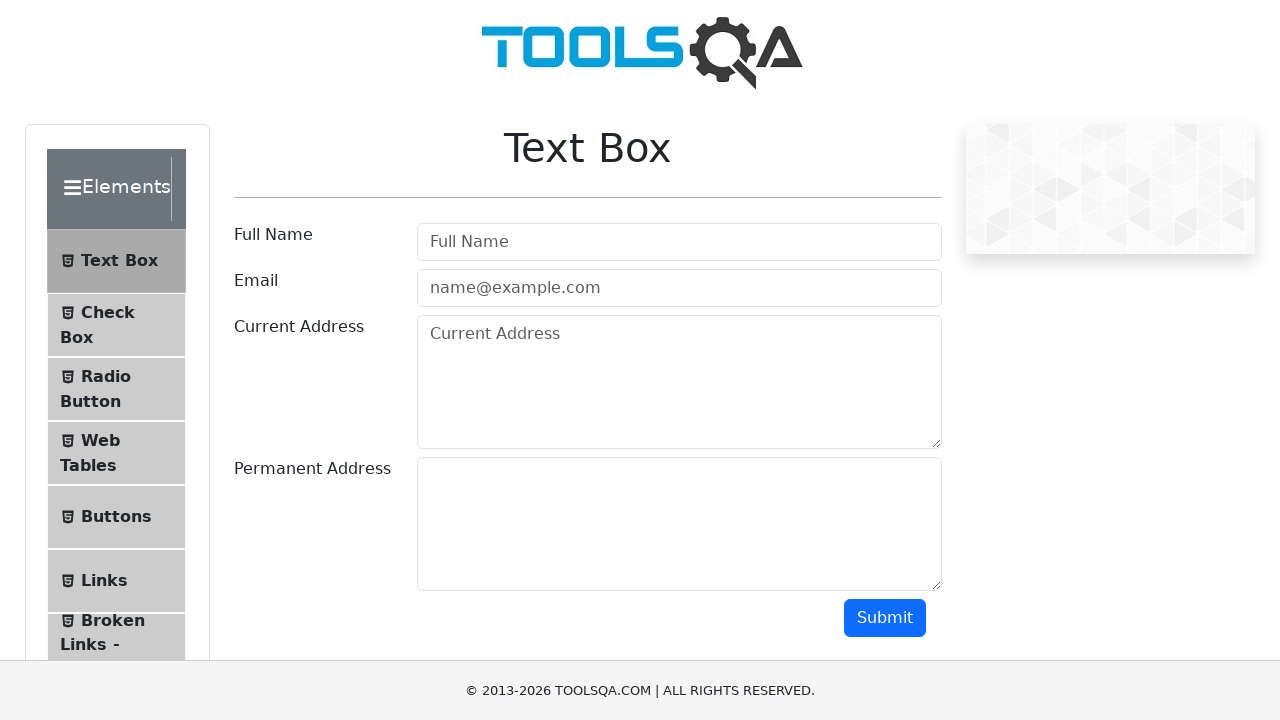

Filled username field with 'Abdullah' on #userName
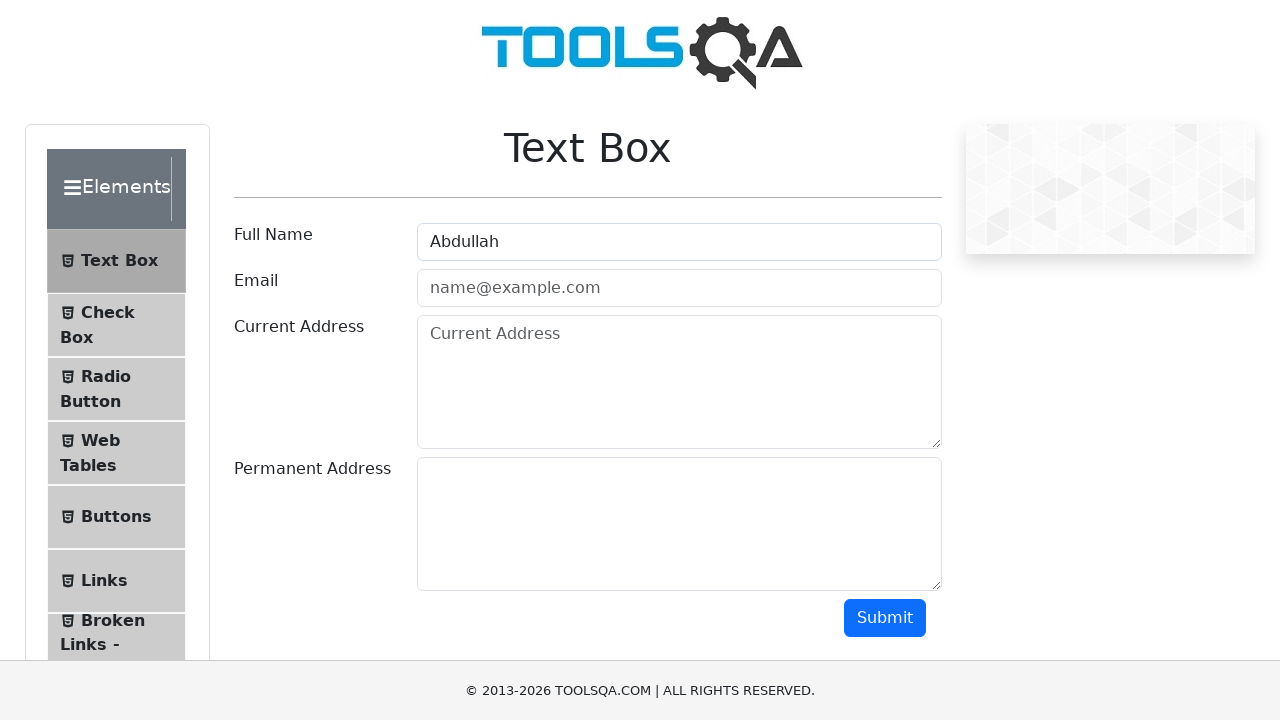

Filled email field with 'abdullah@test.com' on #userEmail
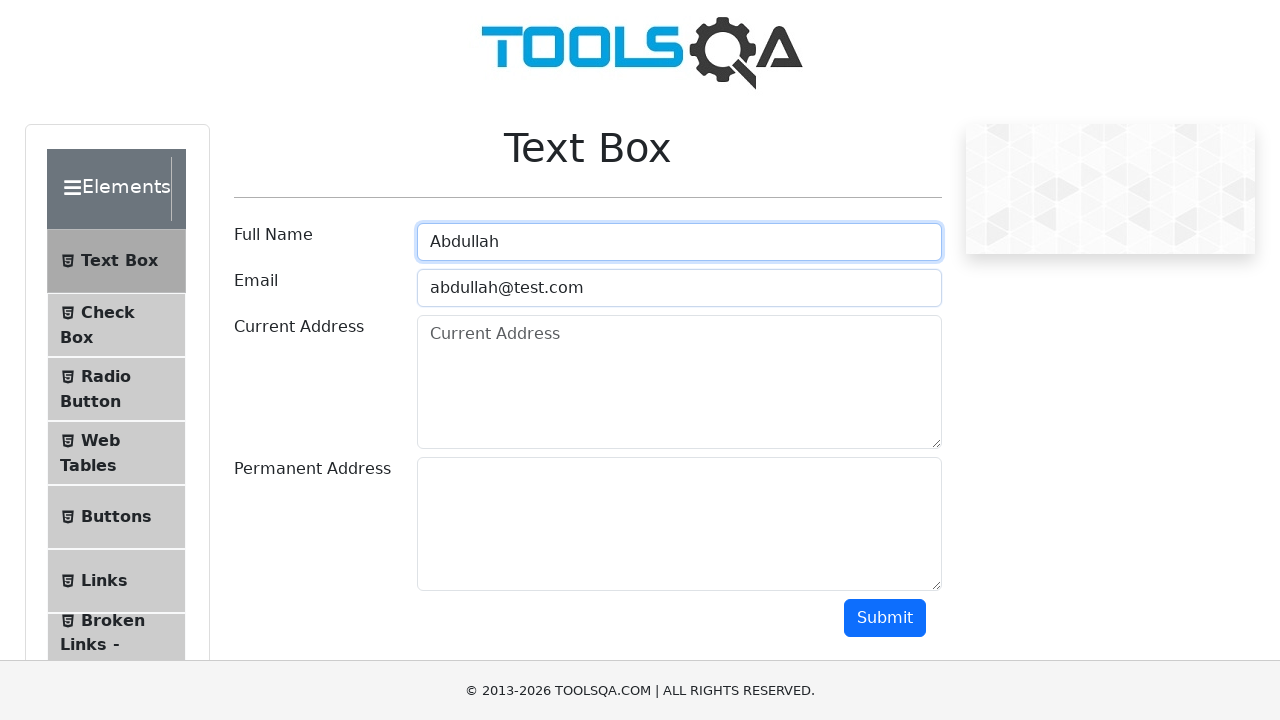

Filled address field with 'Dhaka' on #currentAddress
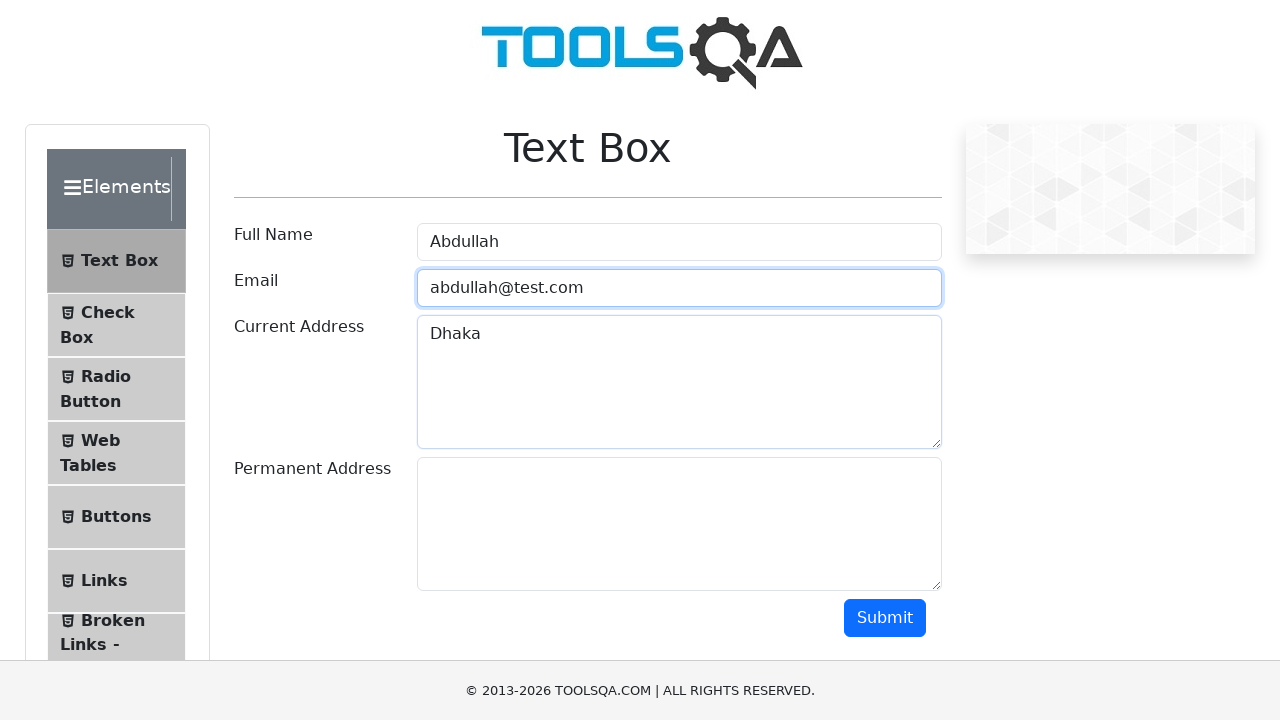

Clicked submit button to submit form at (885, 618) on #submit
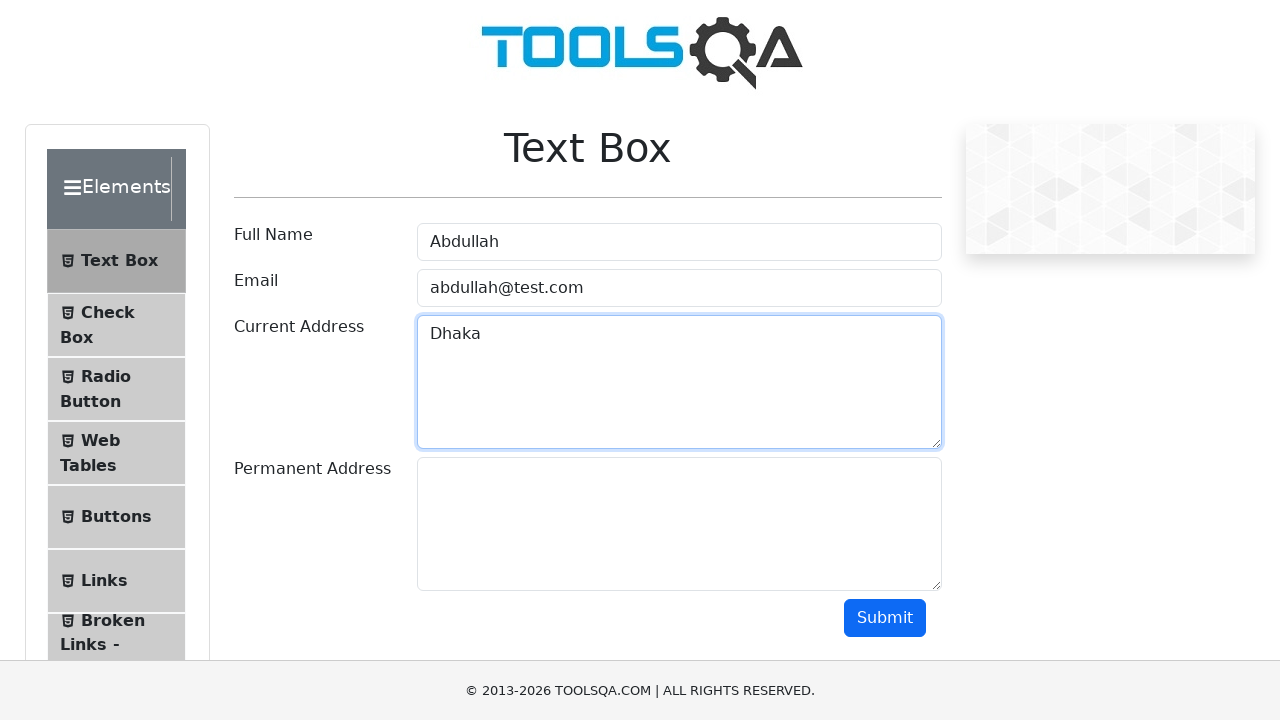

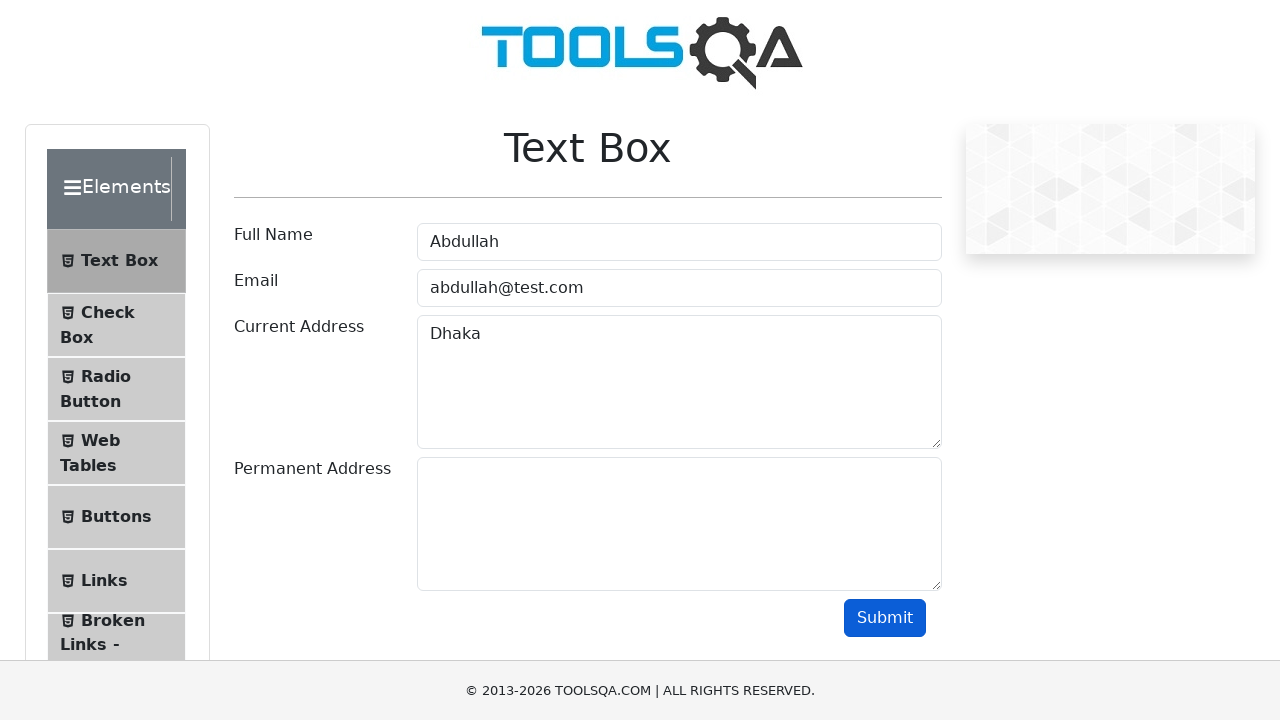